Tests sending a keyboard key (TAB) using the keyboard action API without targeting a specific element, verifying the key press is detected.

Starting URL: http://the-internet.herokuapp.com/key_presses

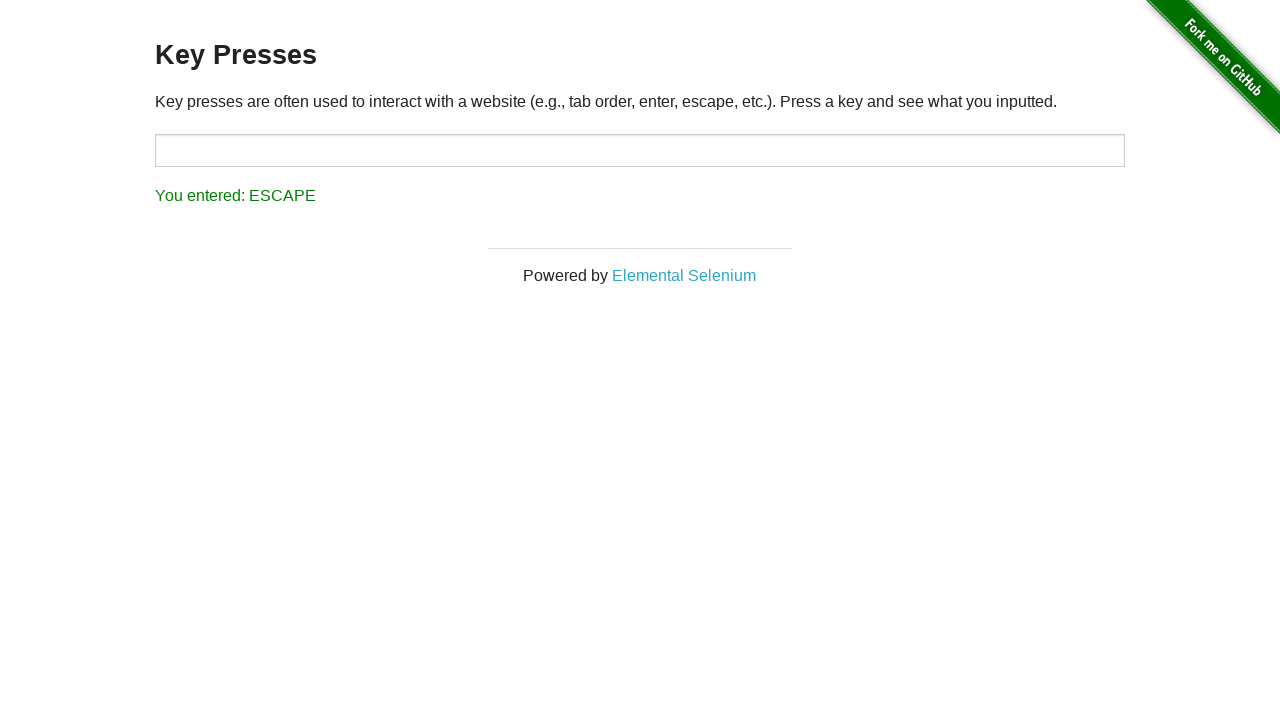

Navigated to key presses test page
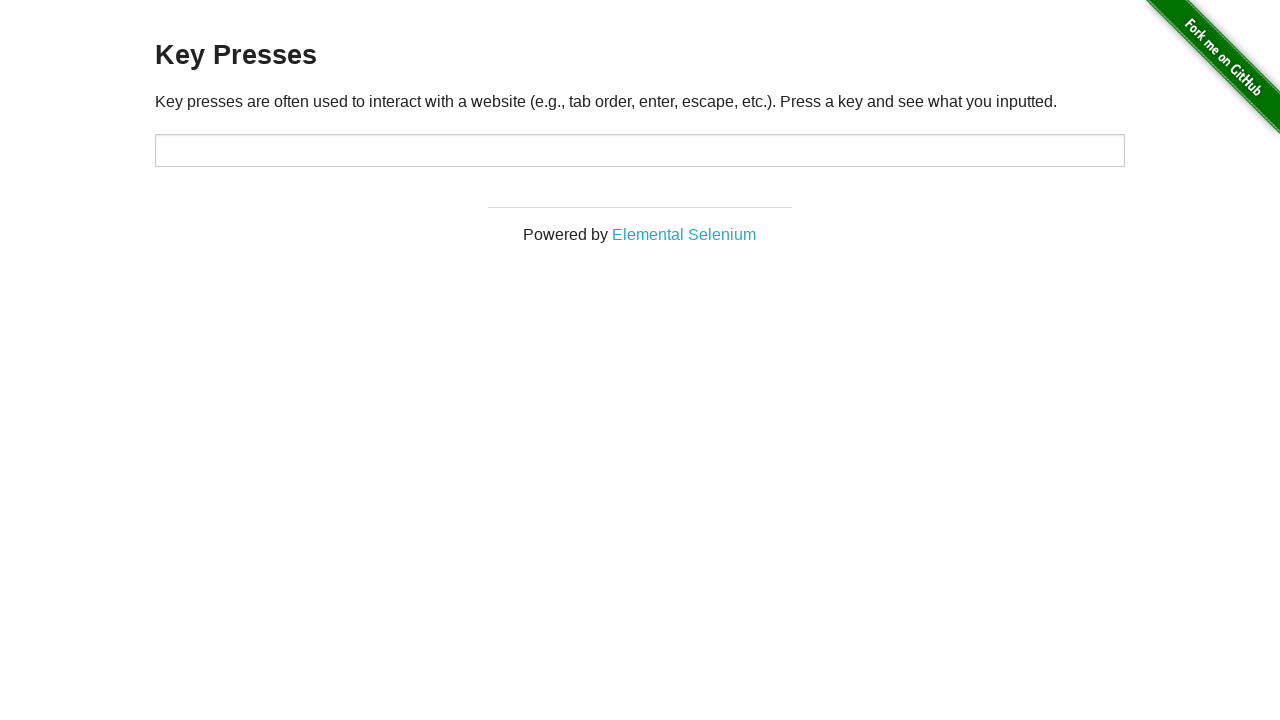

Pressed Tab key using keyboard action
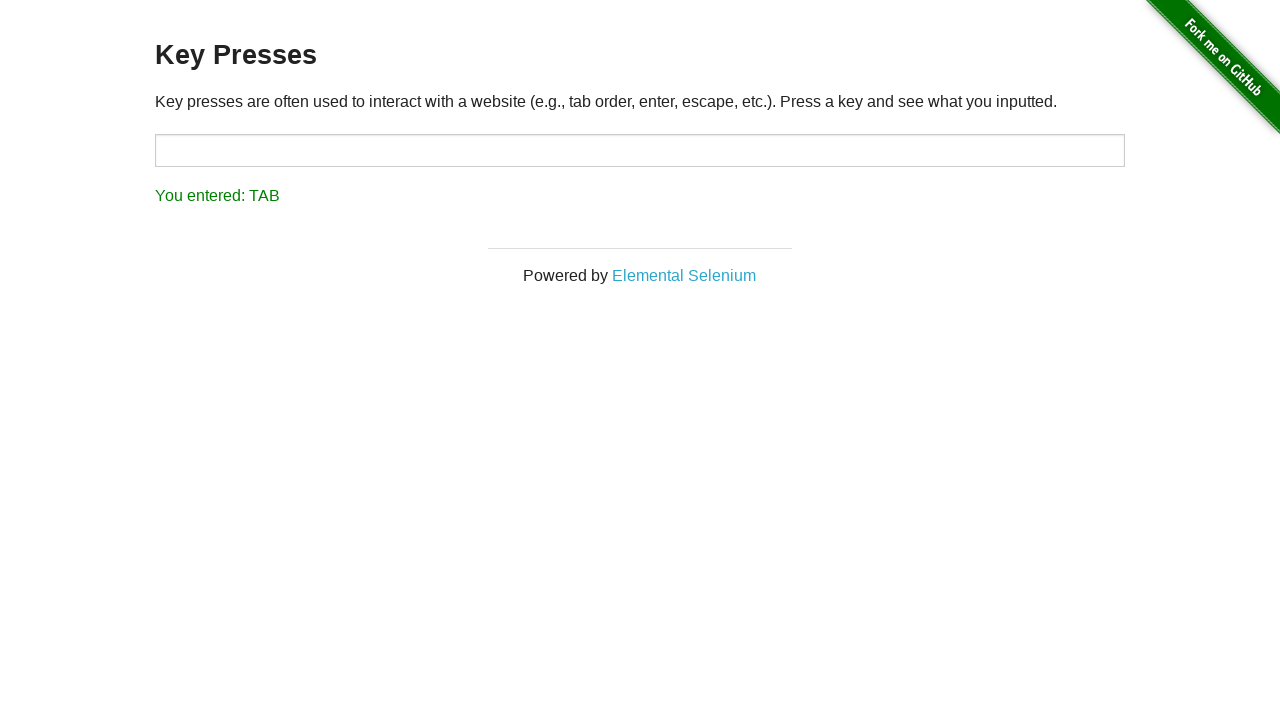

Result text appeared confirming Tab key press was detected
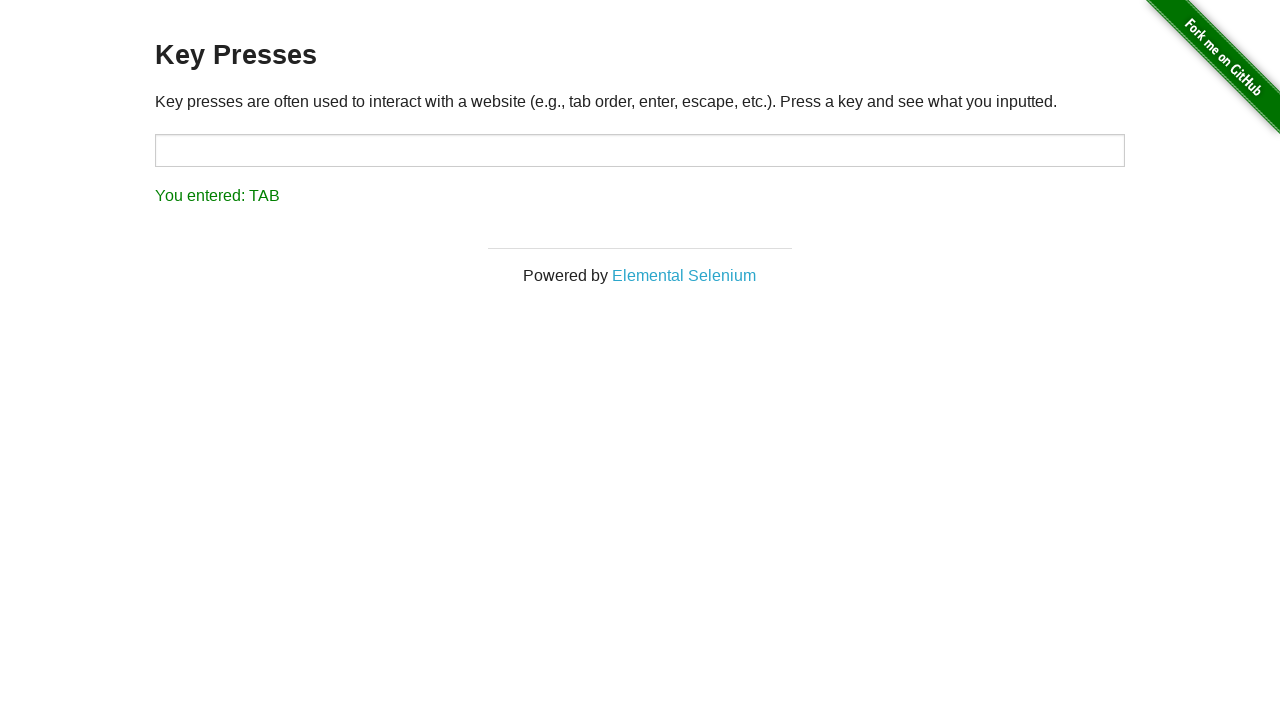

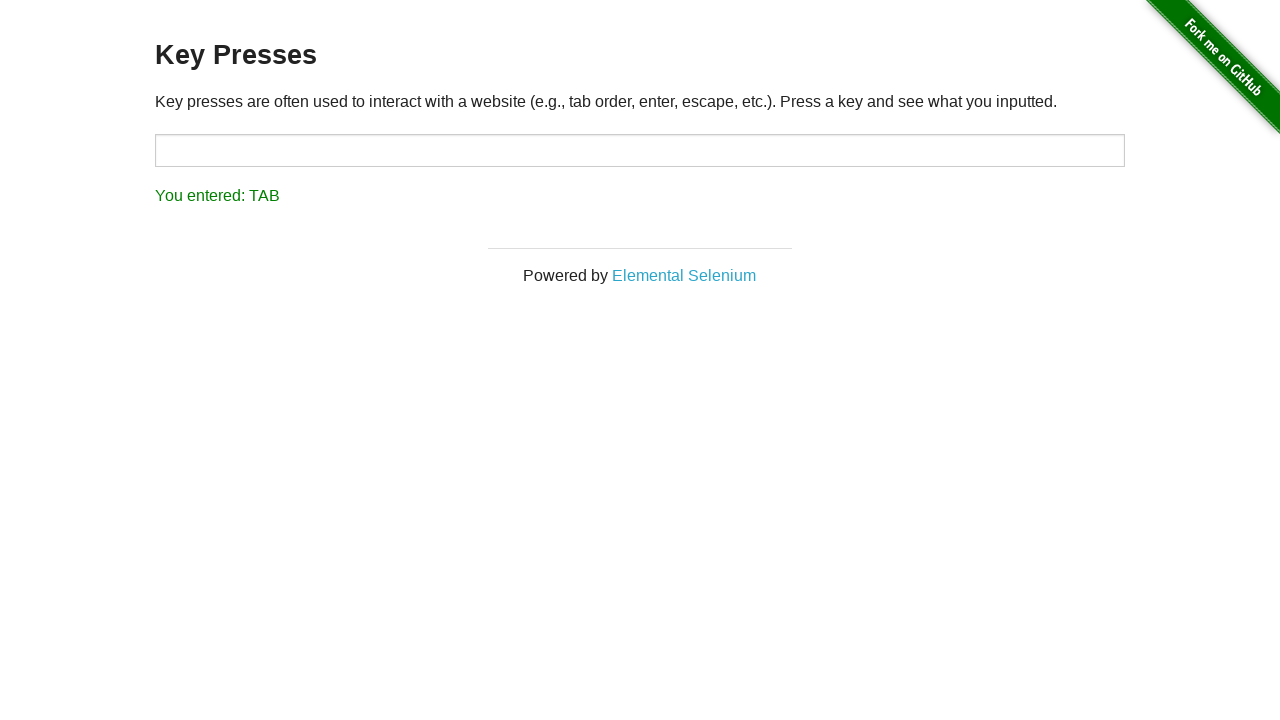